Tests nested iframe handling by extracting text from a parent frame and entering it into a form field in a child frame

Starting URL: https://demoapps.qspiders.com/ui/frames/nested?sublist=1

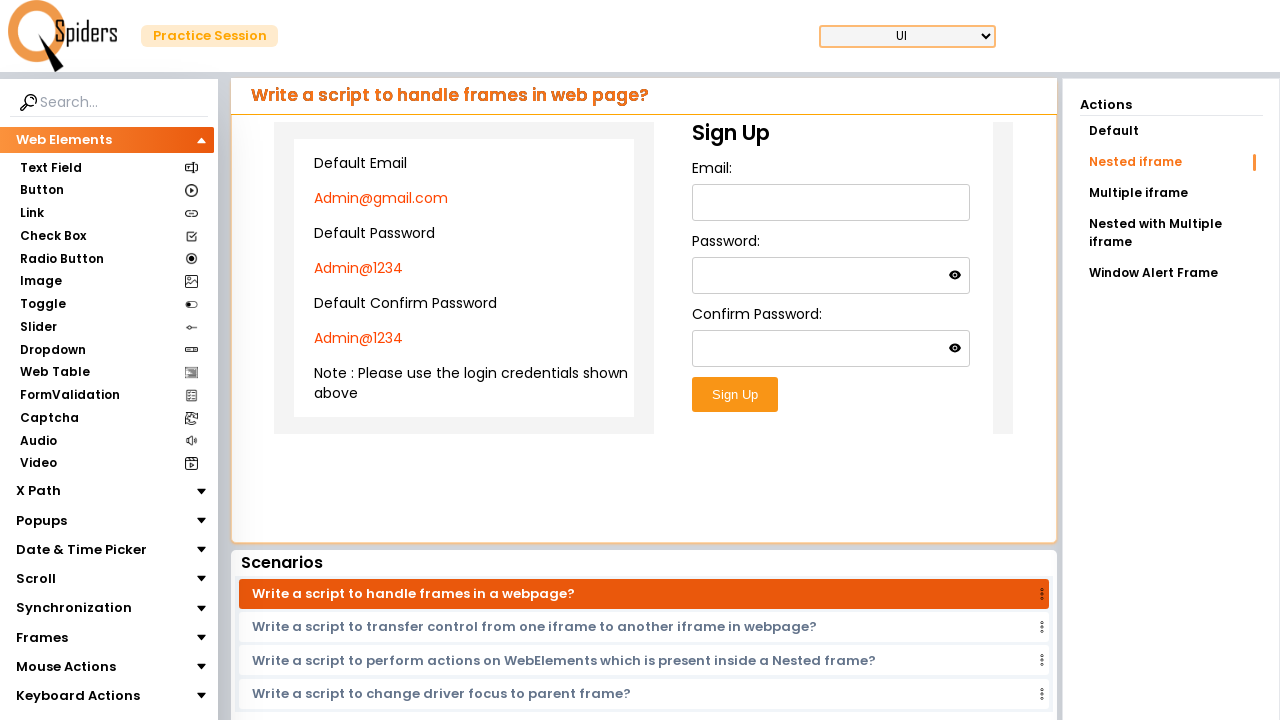

Navigated to nested frames test page
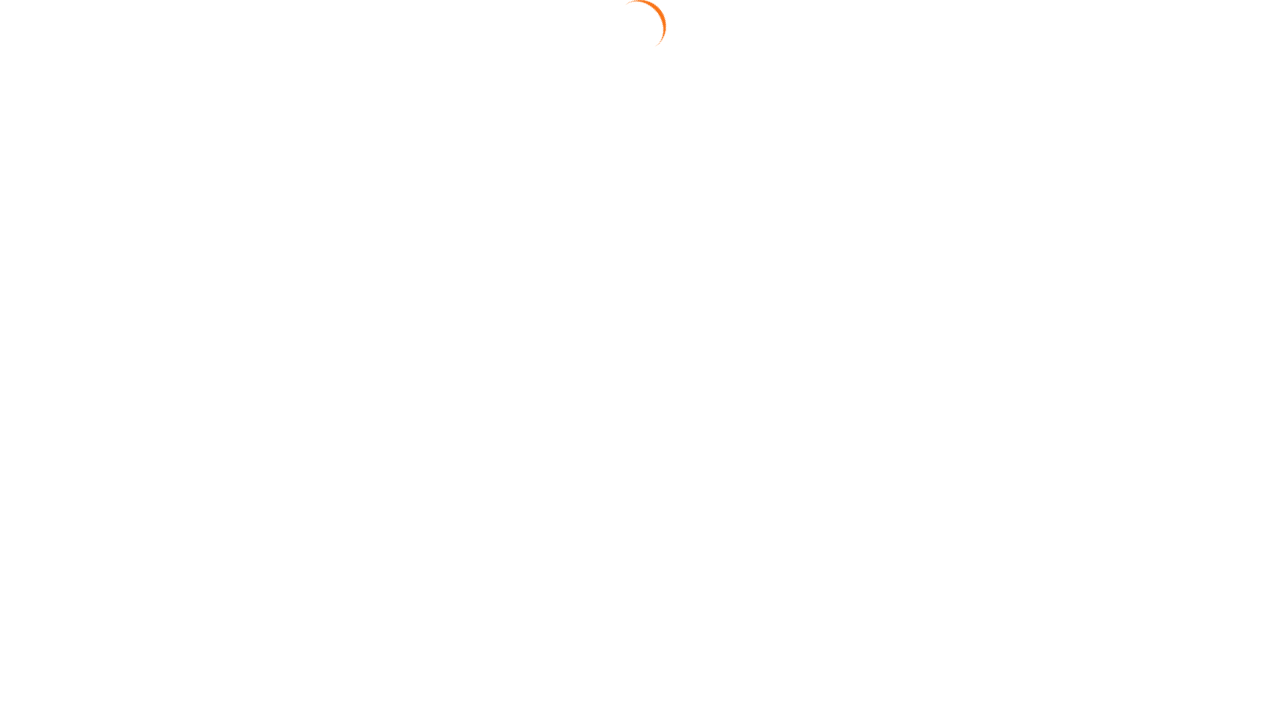

Located parent iframe element
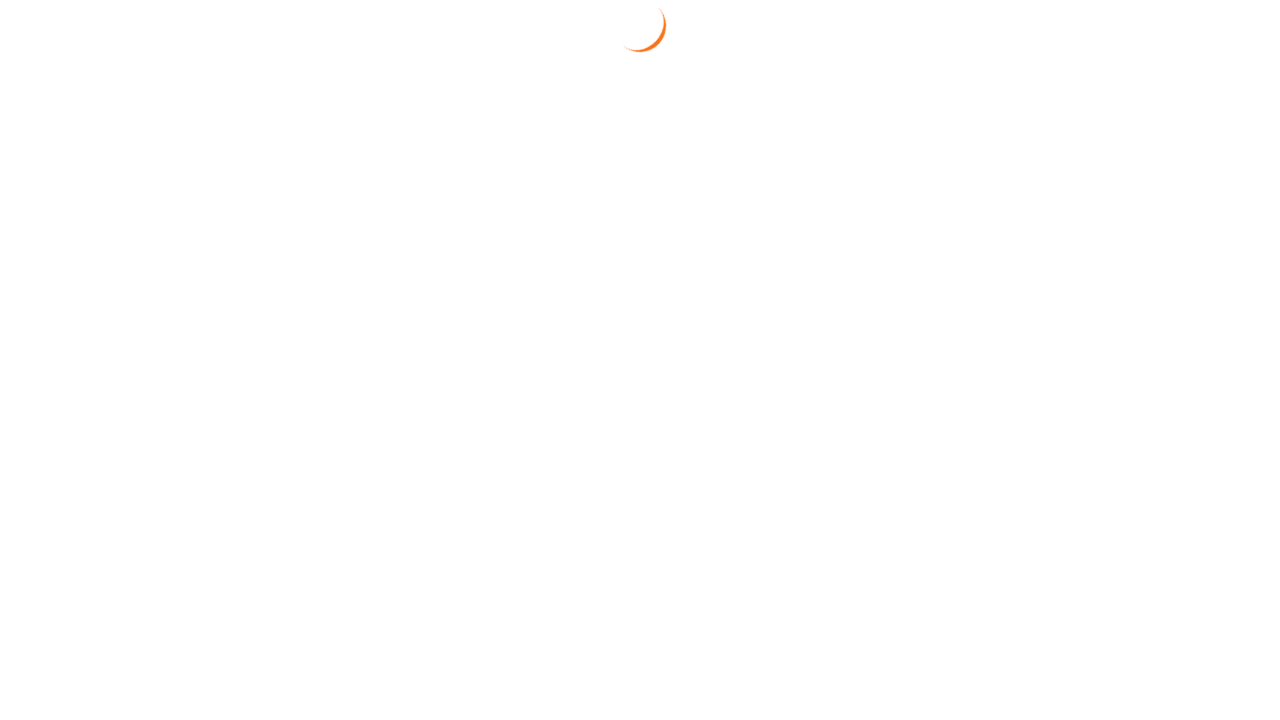

Extracted email text from parent frame: Admin@gmail.com
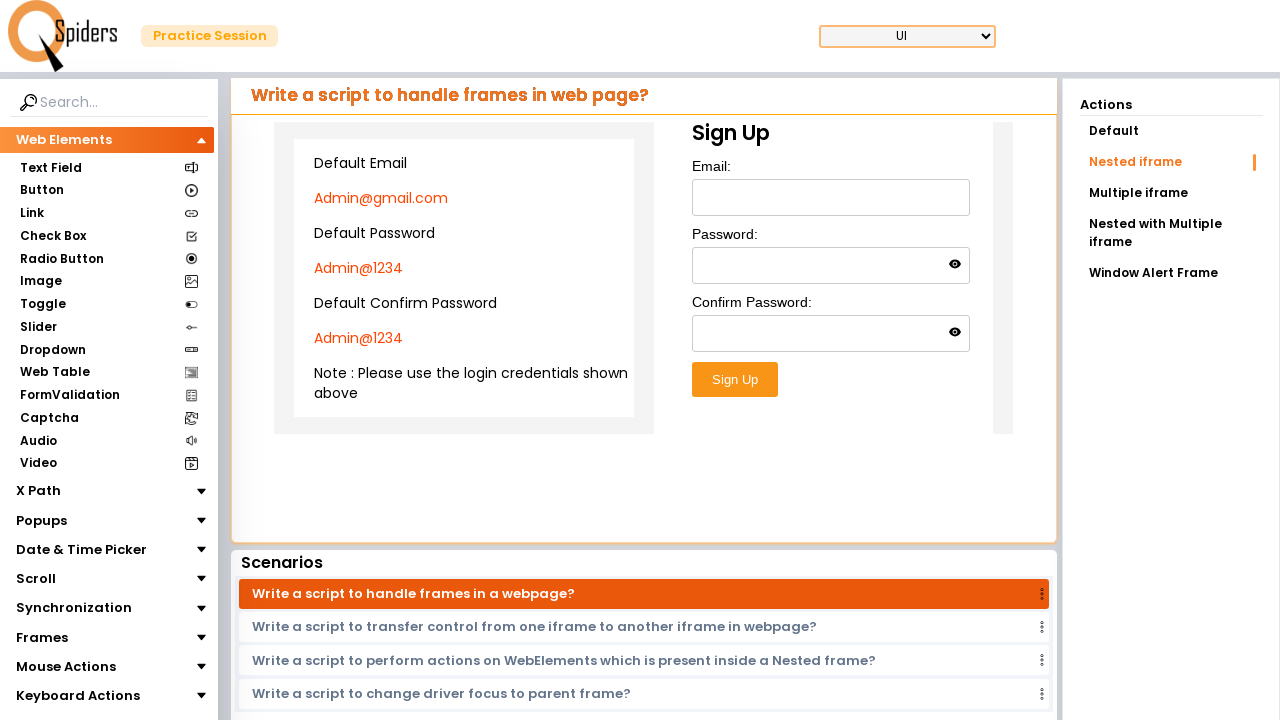

Located child iframe within parent frame
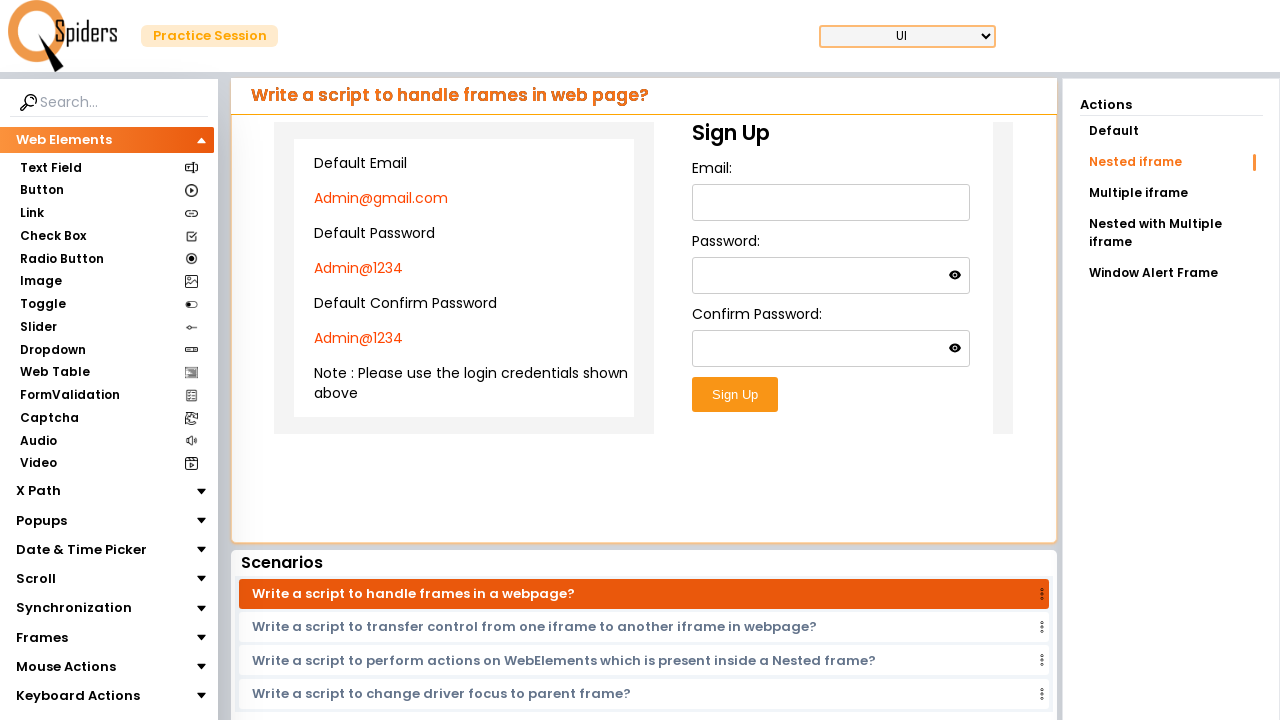

Filled email field in child frame with extracted text: Admin@gmail.com on xpath=//iframe[@class='w-full h-96'] >> internal:control=enter-frame >> xpath=//
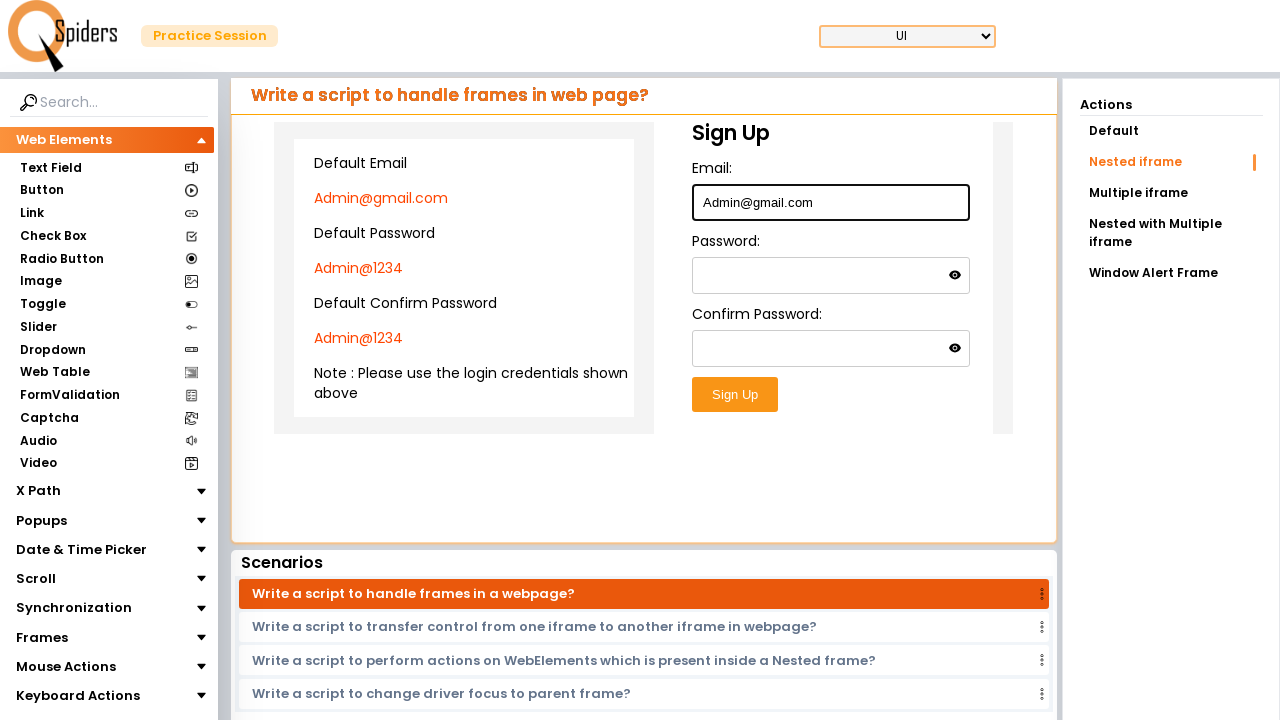

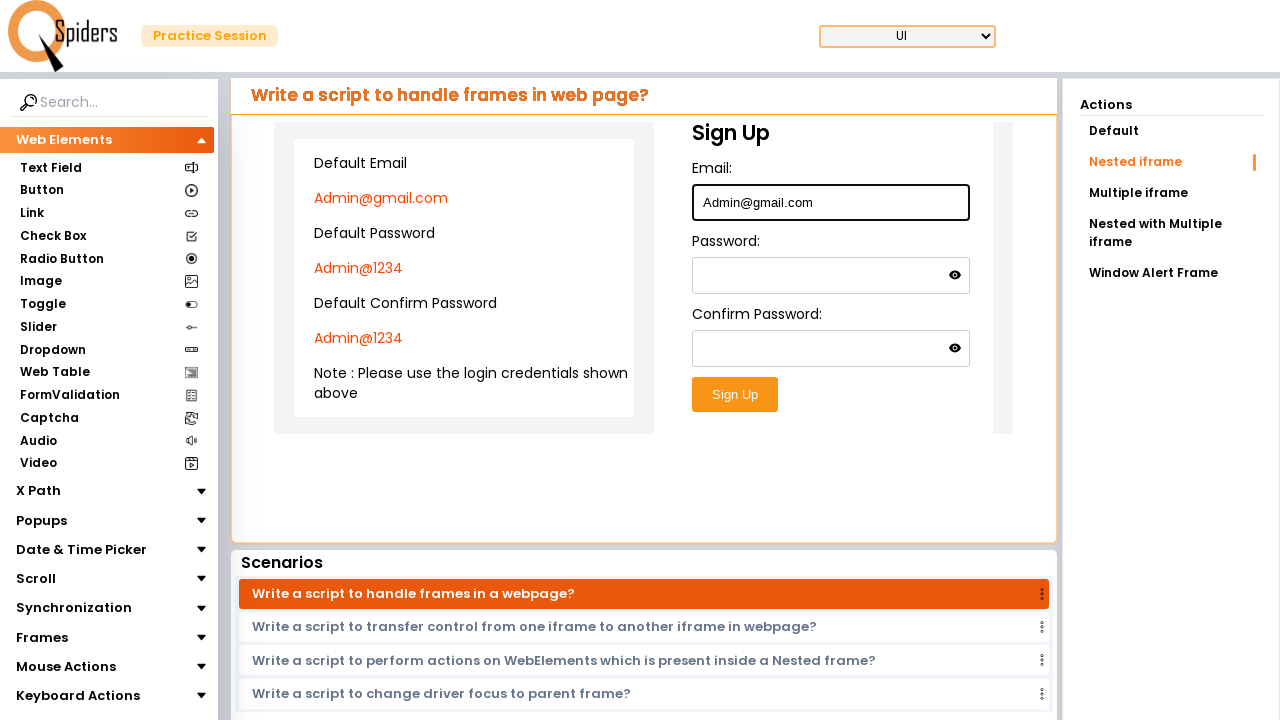